Verifies that privacy policy and terms of service links open in new tabs and display the correct content headers

Starting URL: https://crio-qkart-frontend-qa.vercel.app

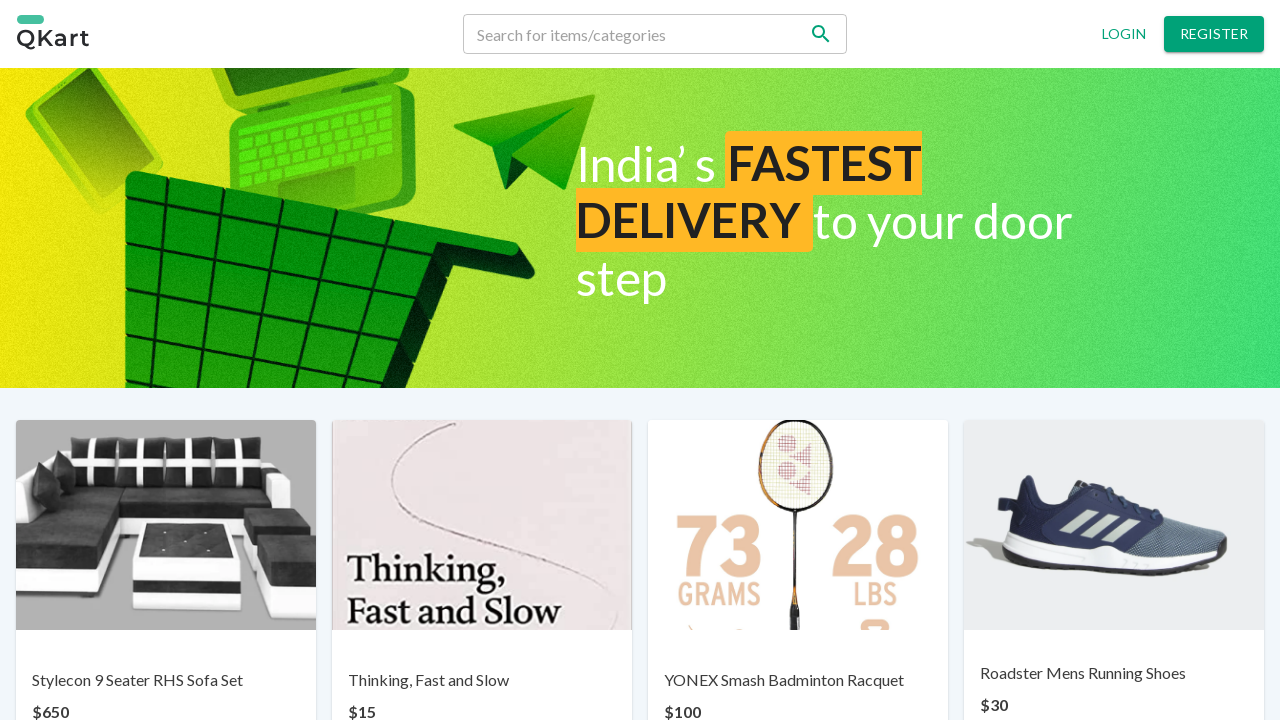

Stored original page URL
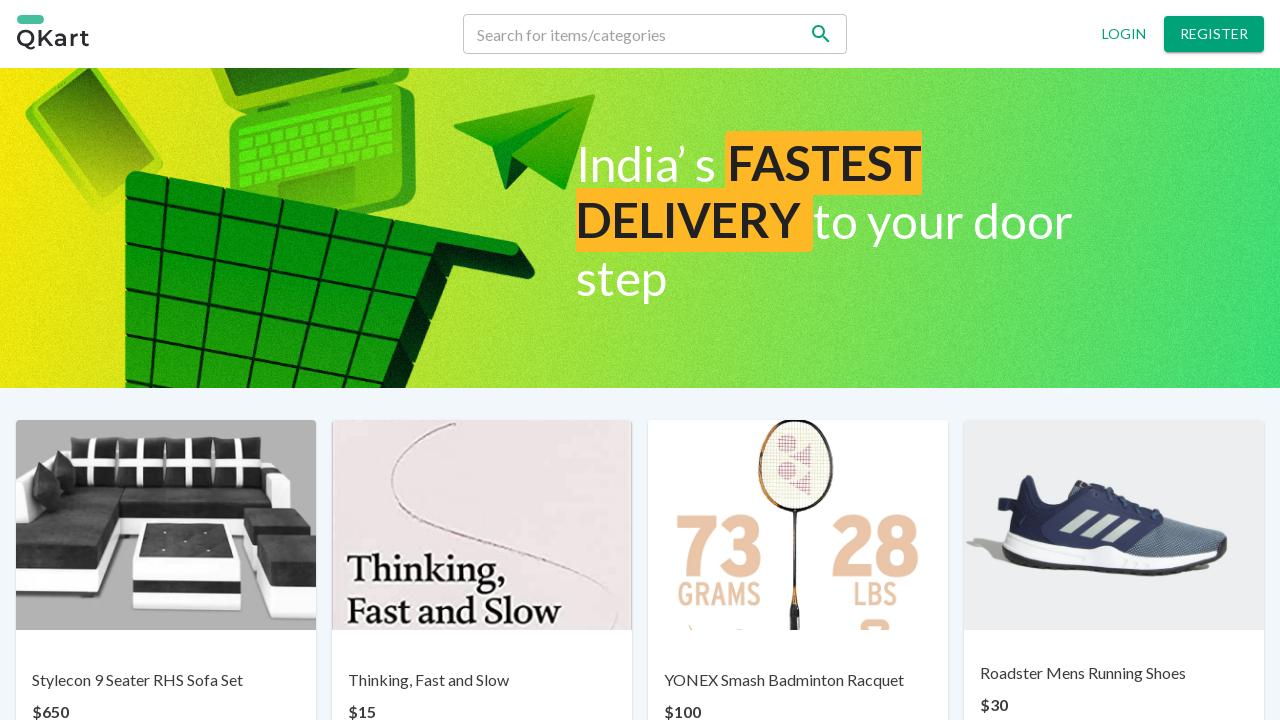

Clicked Privacy Policy link in footer at (486, 667) on xpath=//*[@id='root']/div/div/div[5]/div[2]/p[1]/a
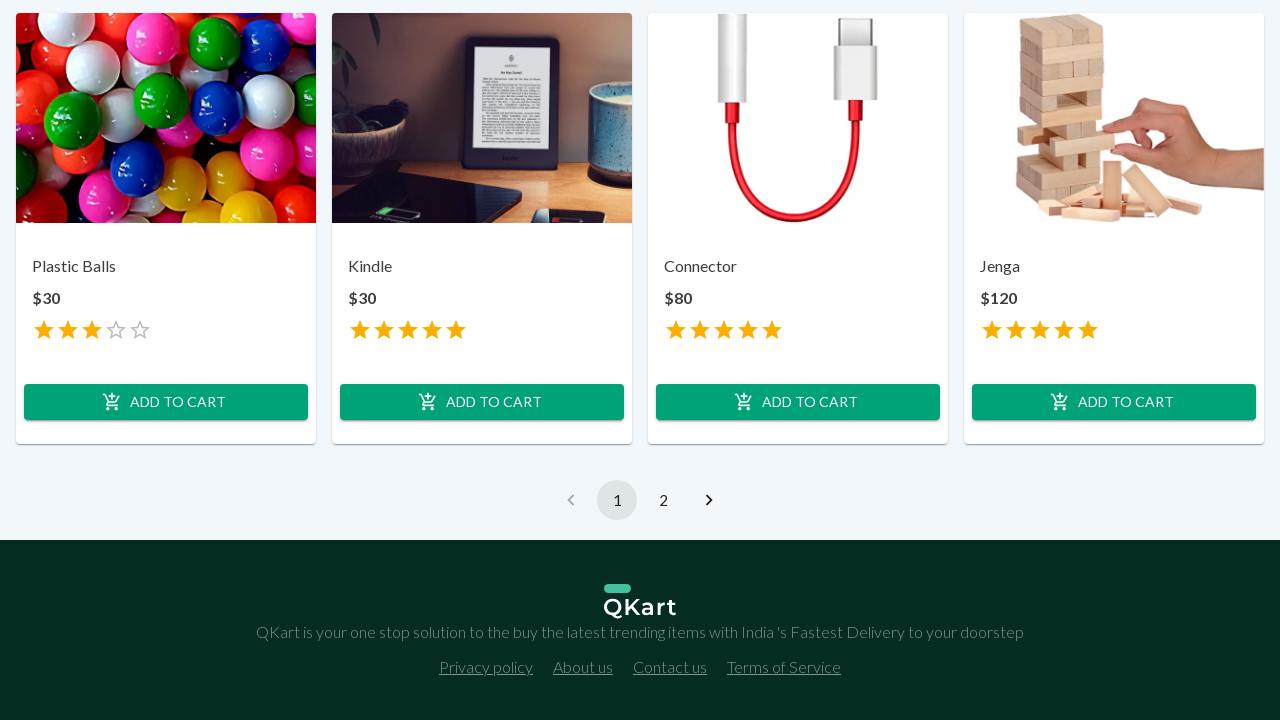

Privacy Policy page loaded in new tab
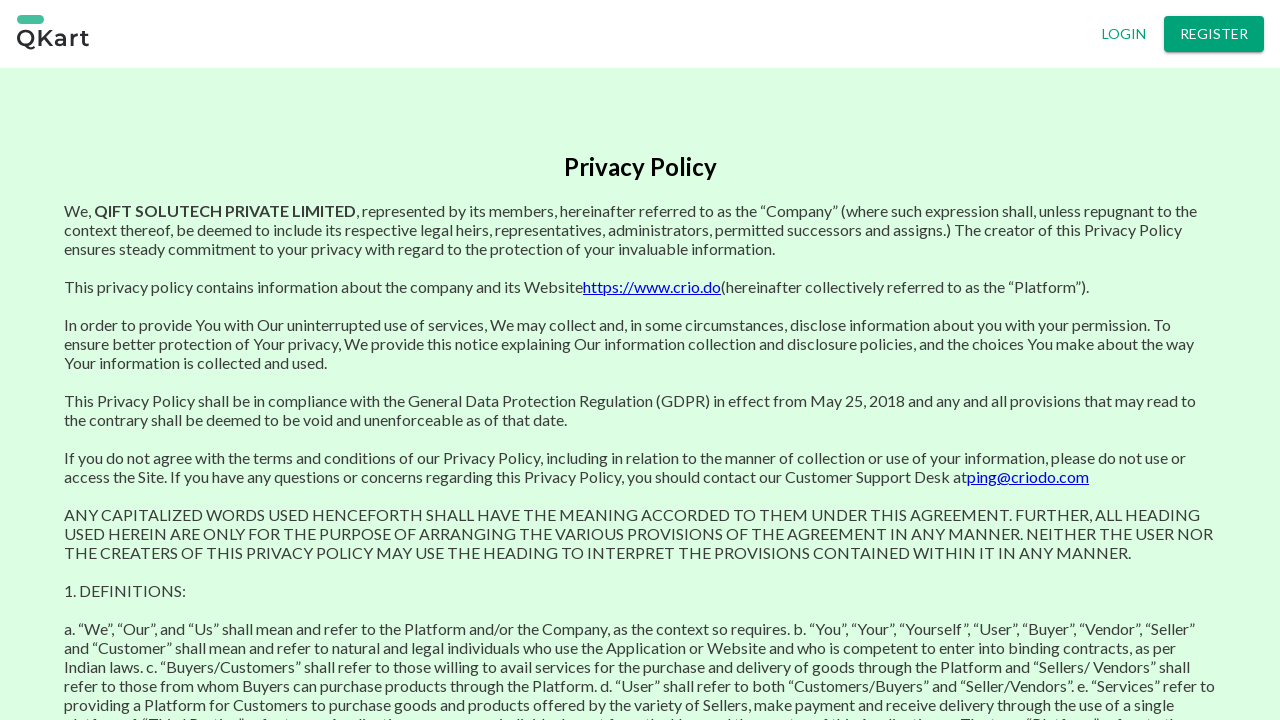

Retrieved Privacy Policy page header text
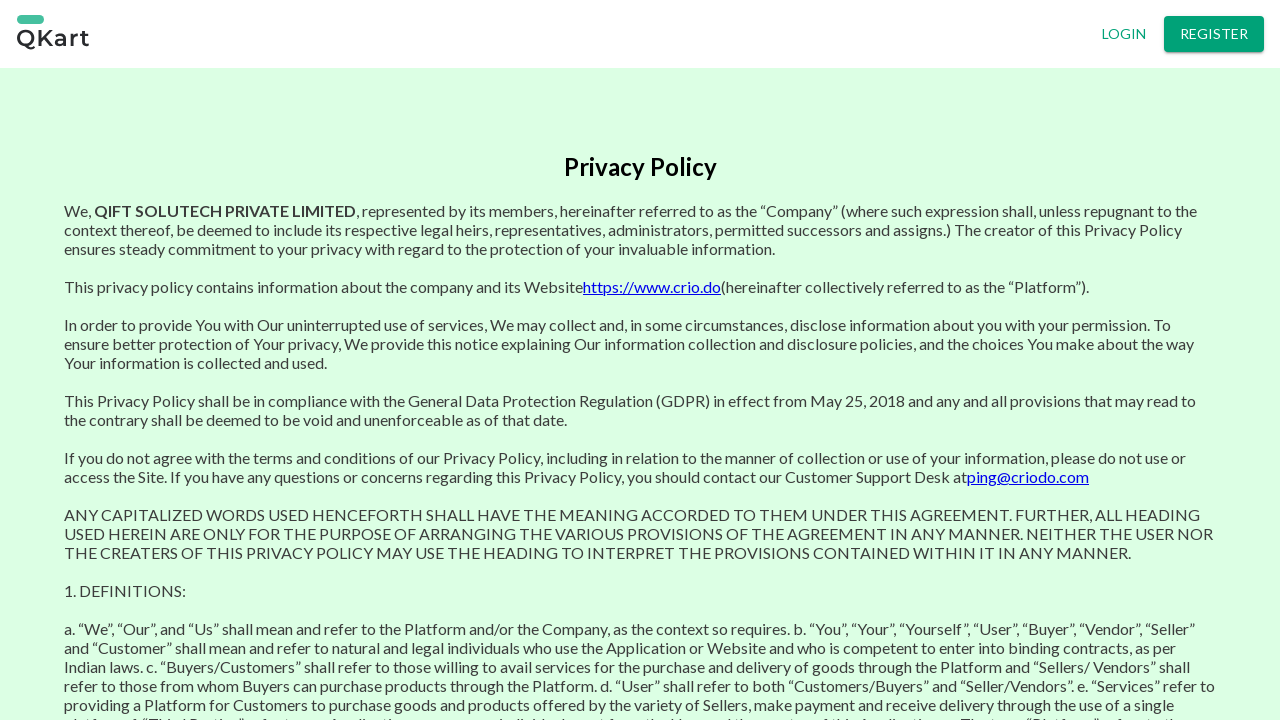

Verified Privacy Policy header is correct
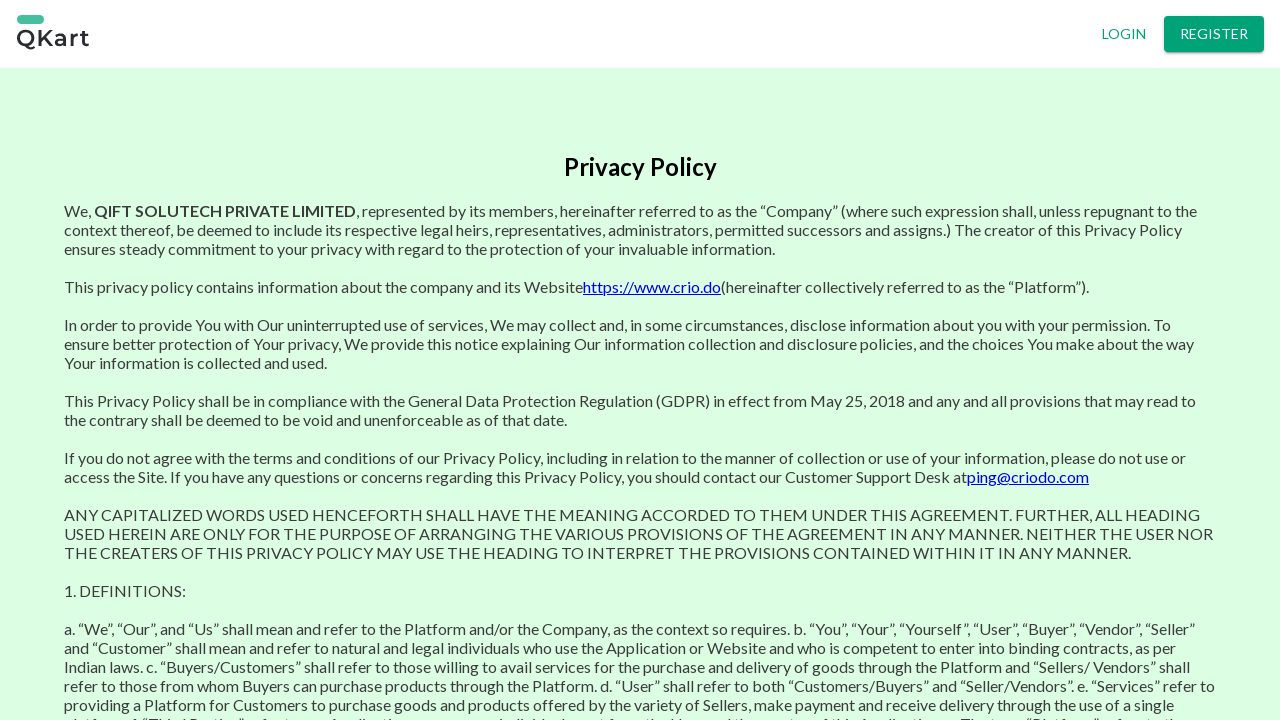

Closed Privacy Policy tab
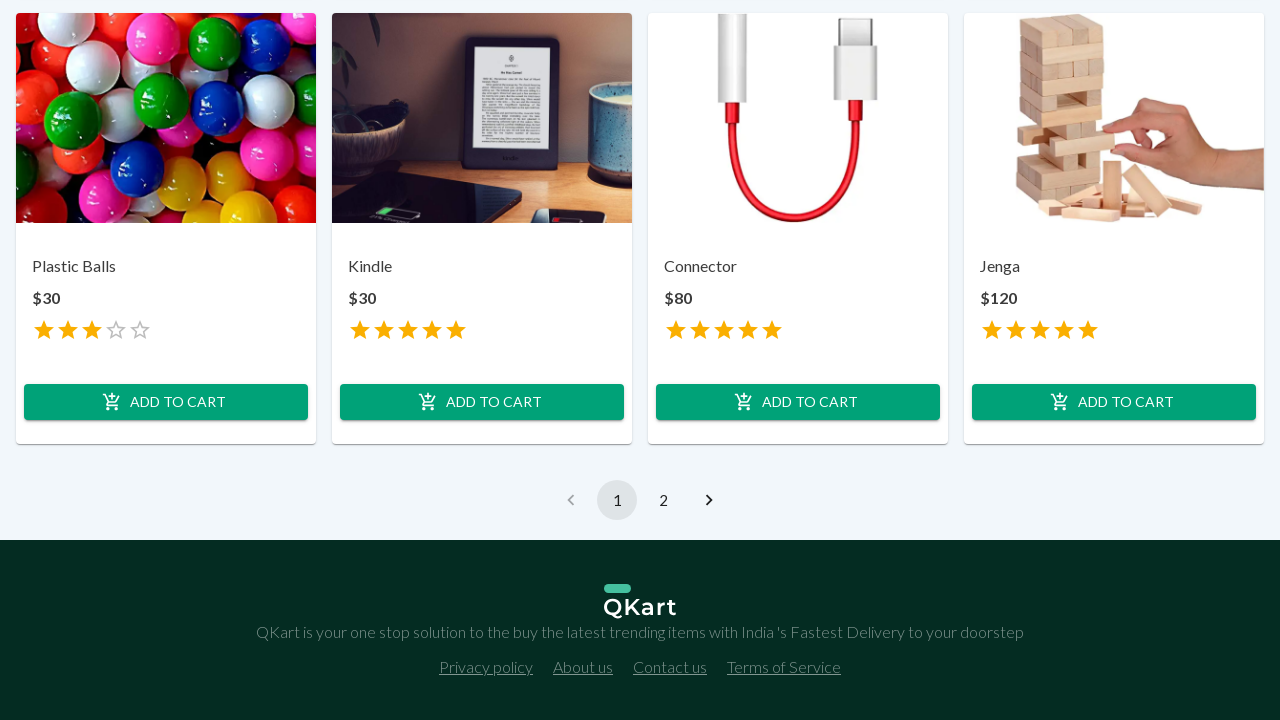

Clicked Terms of Service link in footer at (784, 667) on xpath=//*[@id='root']/div/div/div[5]/div[2]/p[4]/a
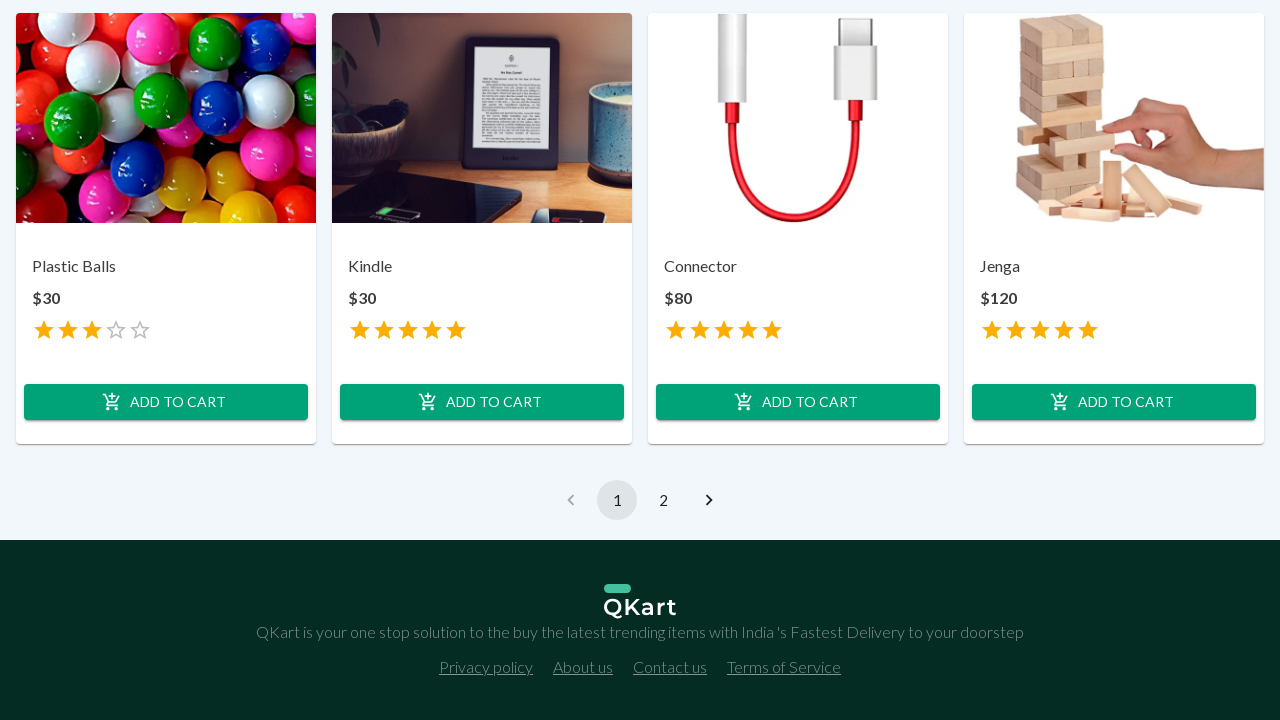

Terms of Service page loaded in new tab
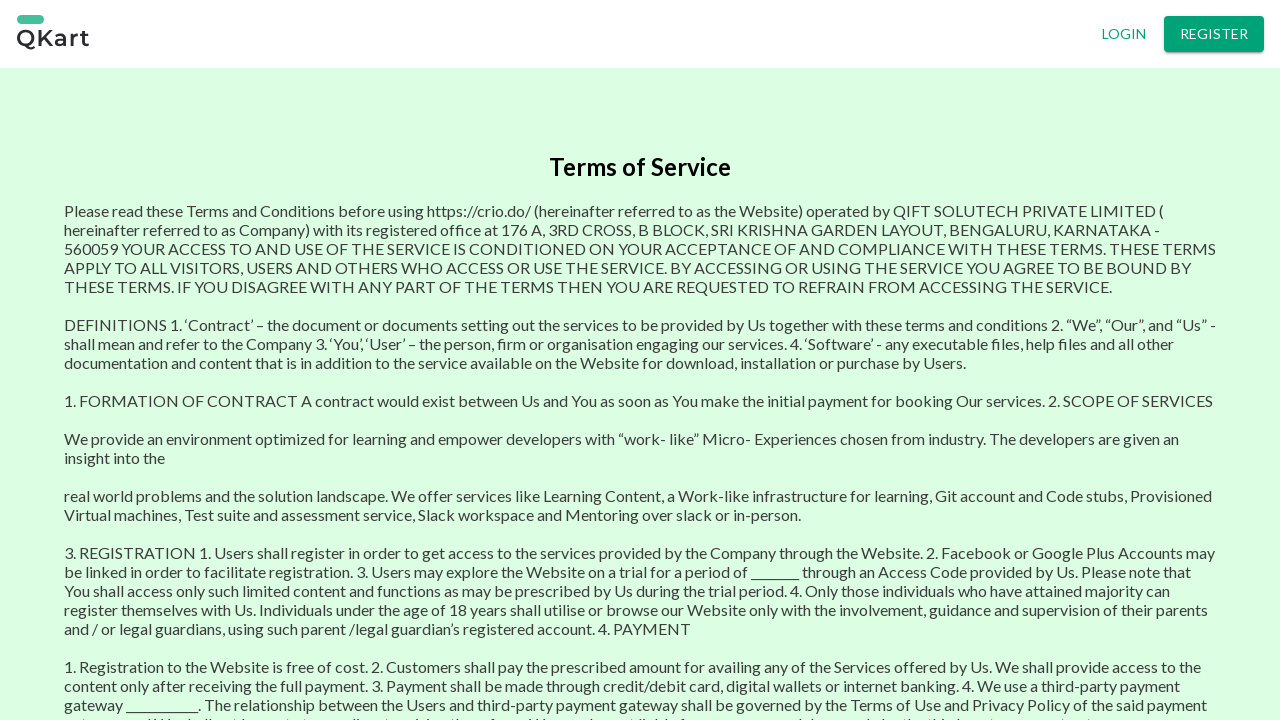

Retrieved Terms of Service page header text
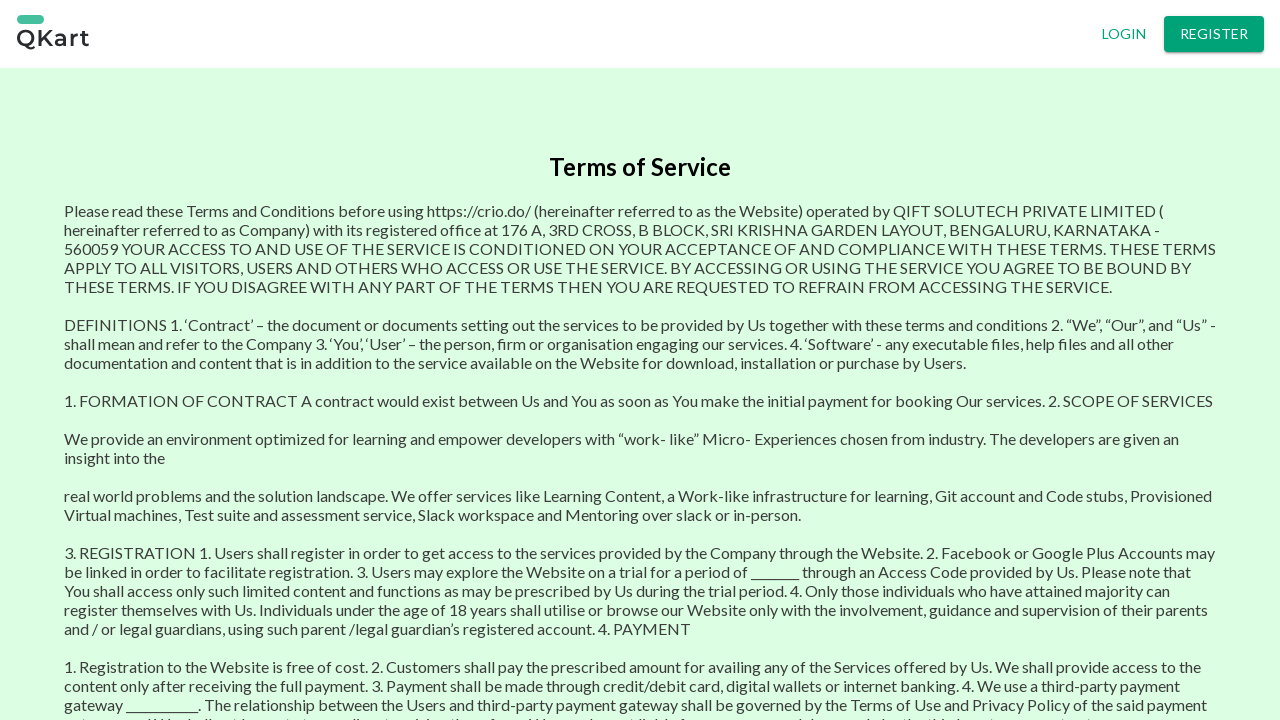

Verified Terms of Service header is correct
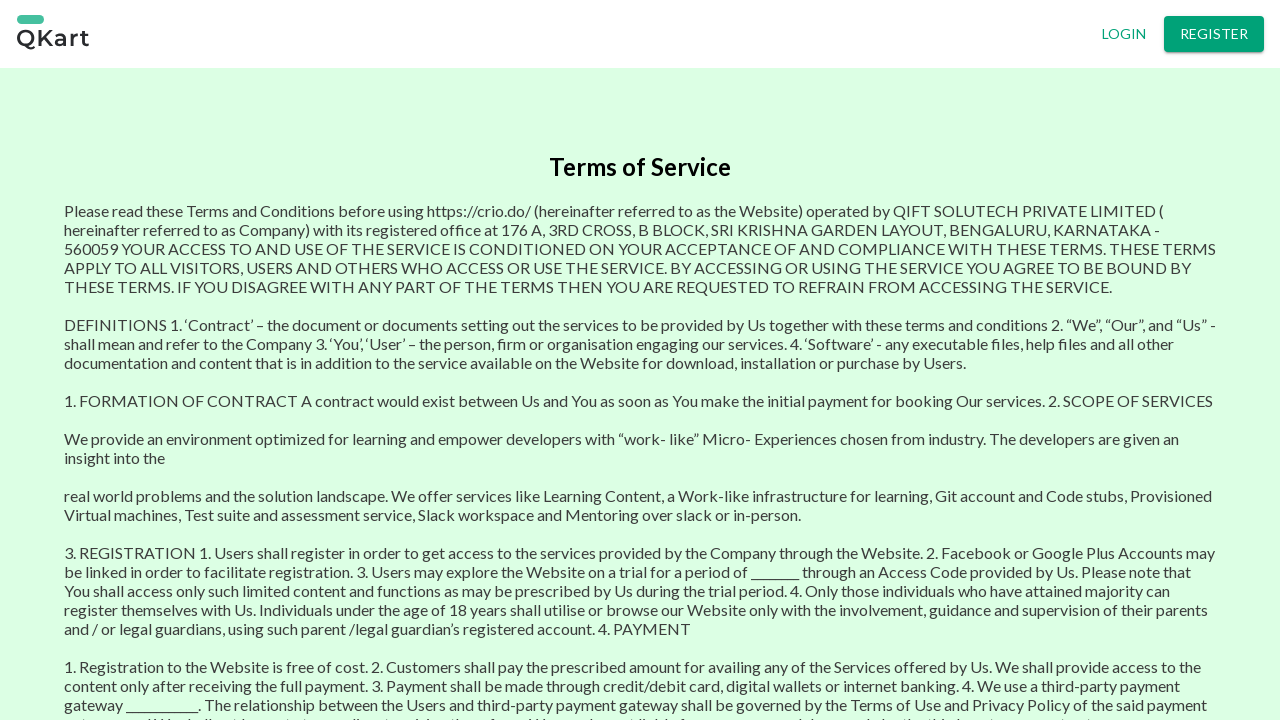

Closed Terms of Service tab
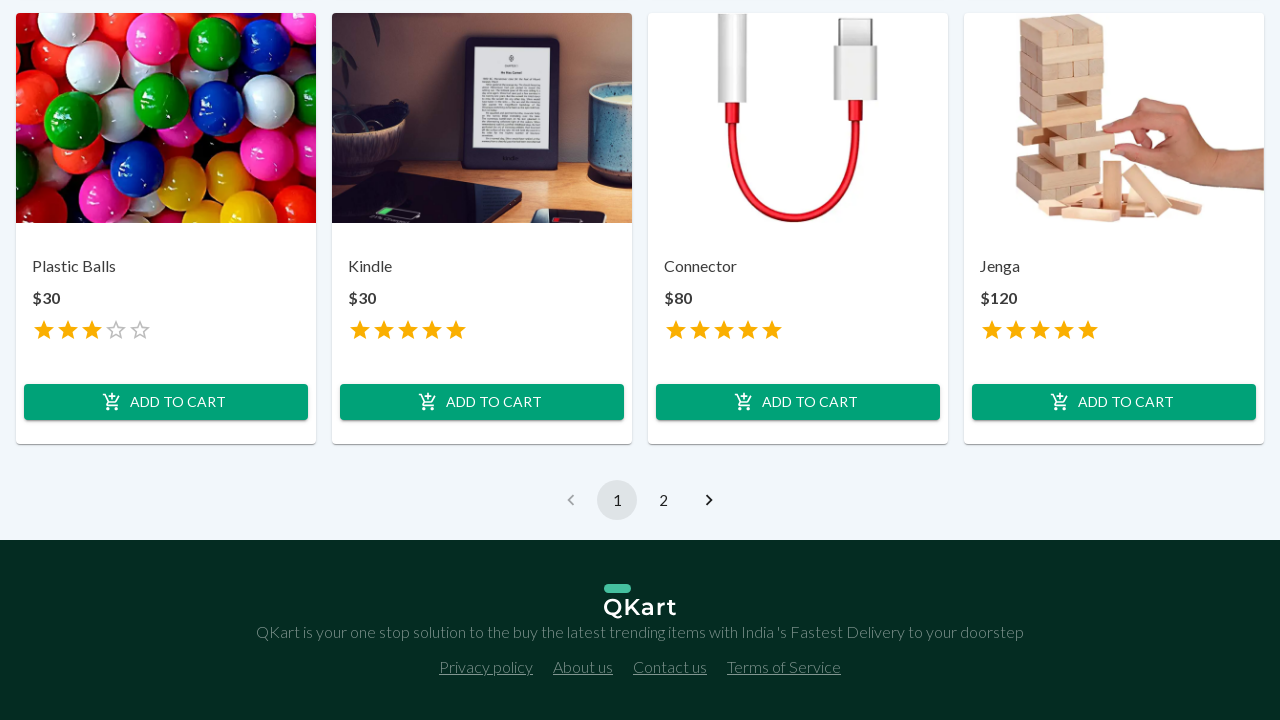

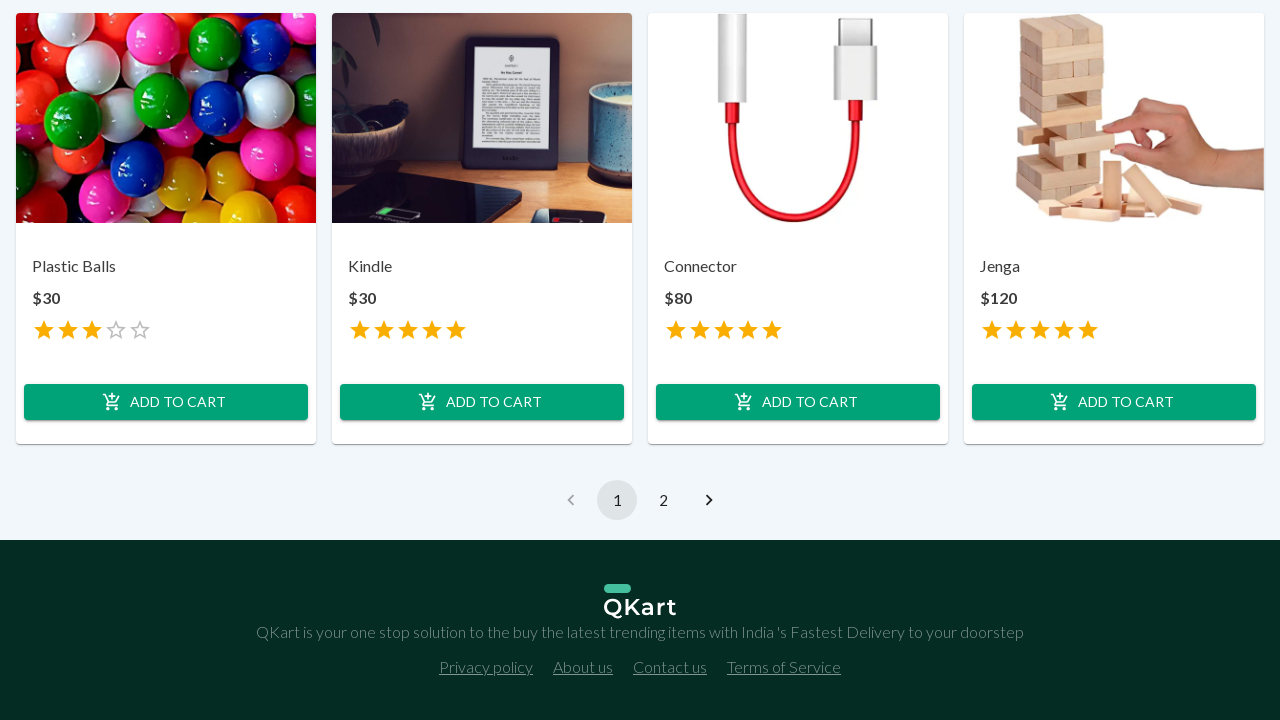